Navigates to the Tesla France homepage and verifies the page loads successfully

Starting URL: https://www.tesla.com/fr_FR/

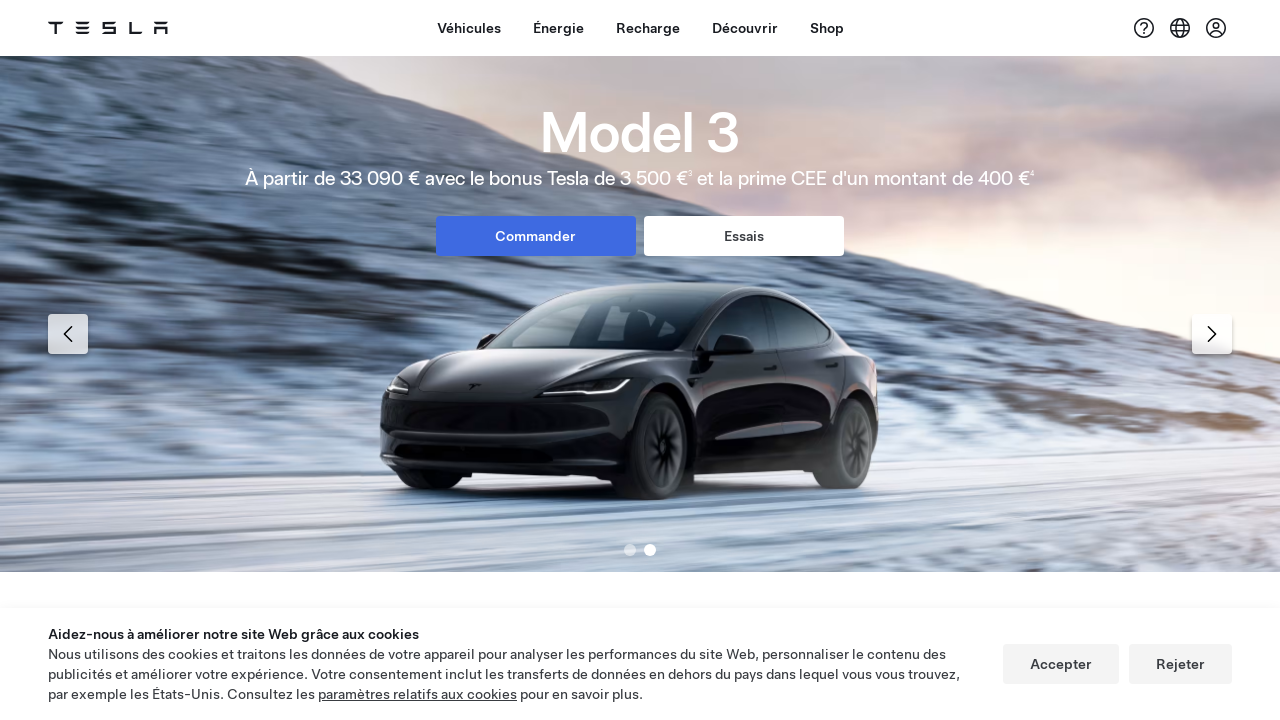

Navigated to Tesla France homepage (https://www.tesla.com/fr_FR/)
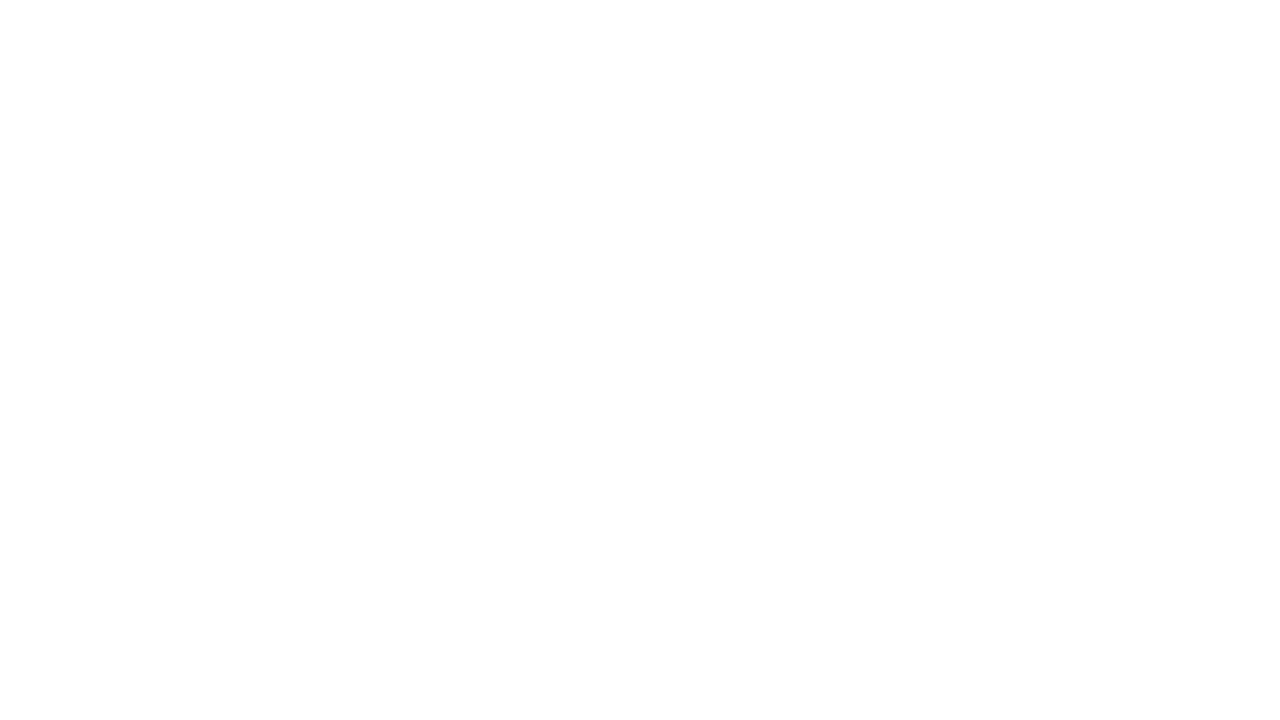

Page DOM content loaded successfully
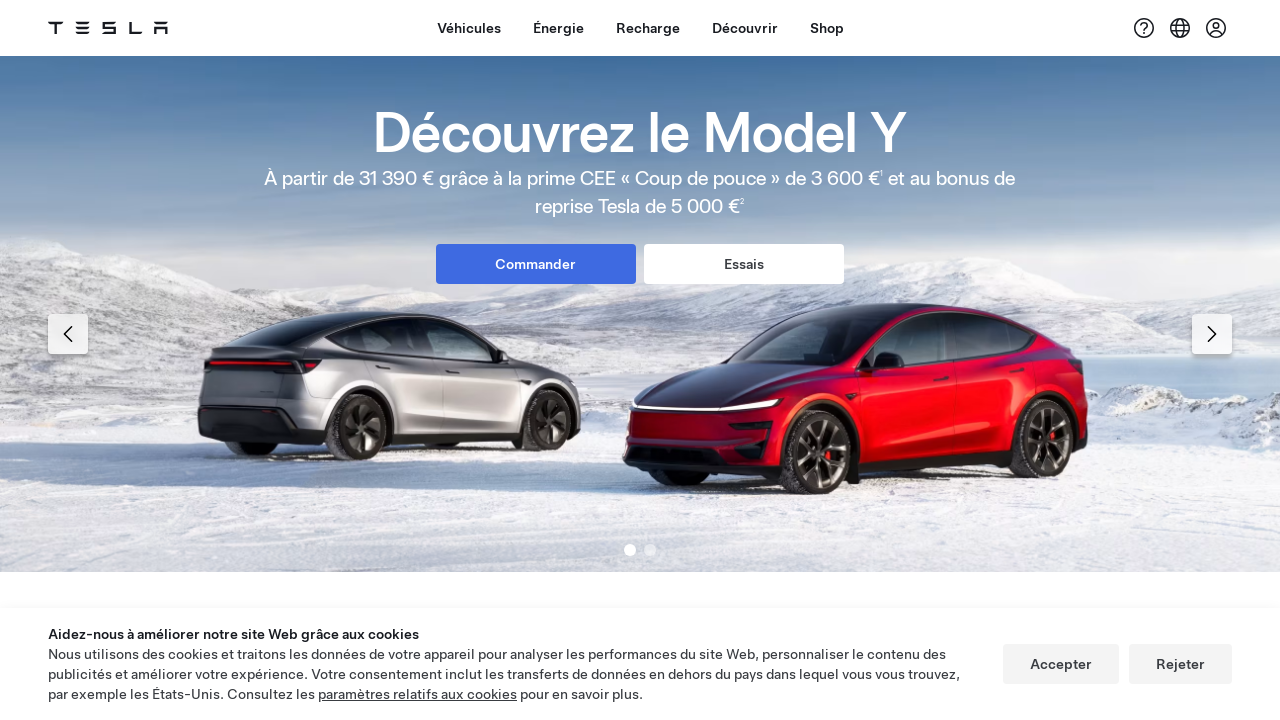

Verified page URL is correct (https://www.tesla.com/fr_FR/)
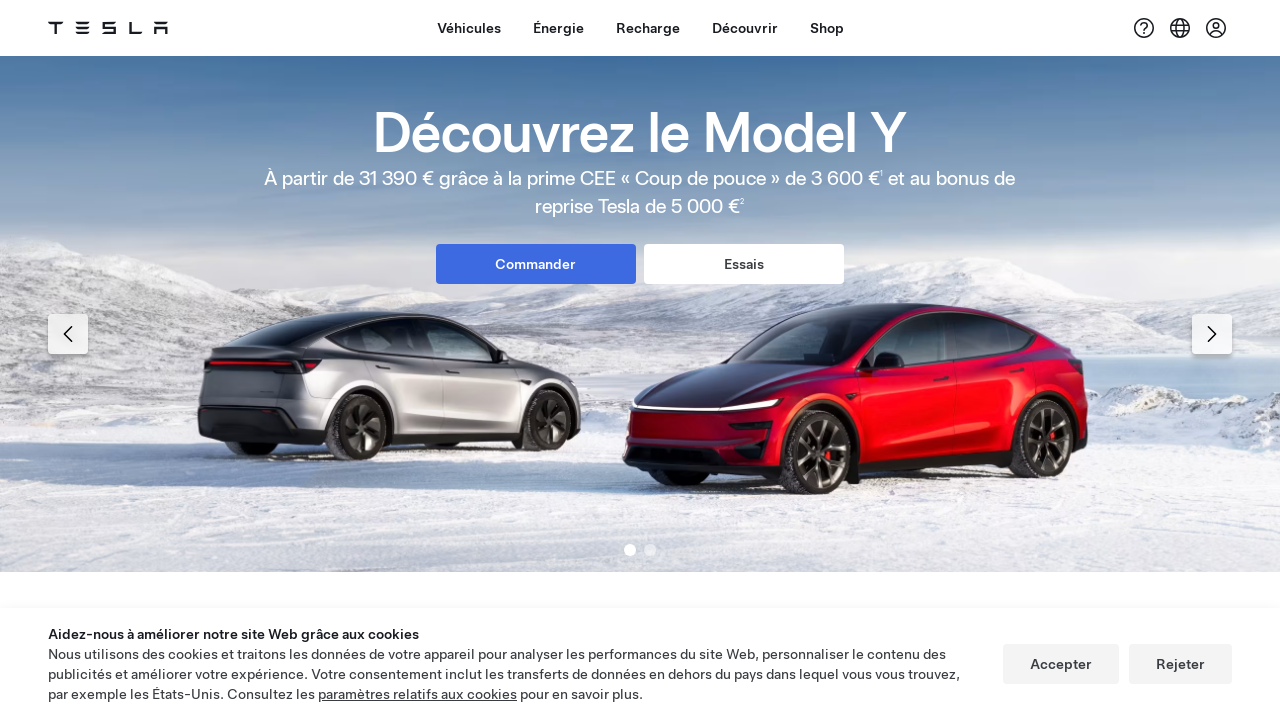

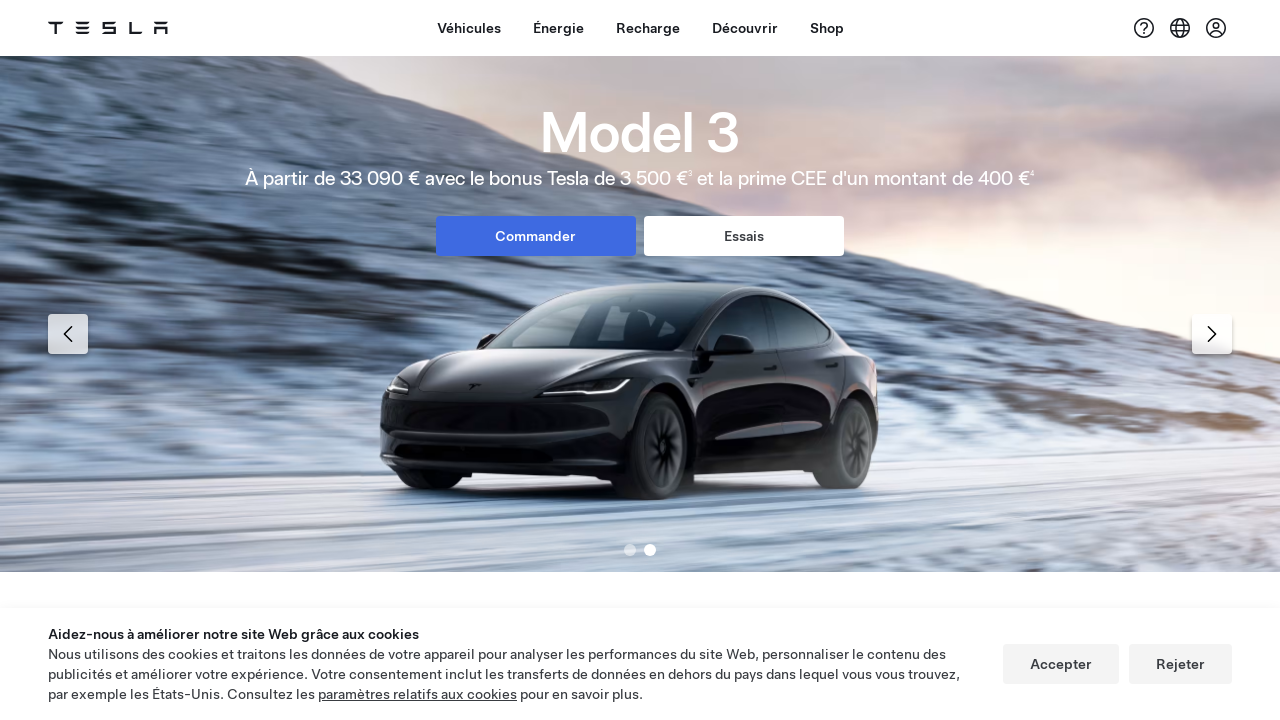